Tests a data types form by filling all fields (first name, last name, address, city, country, email, phone, job position, company) and submitting the form to verify the data is processed correctly.

Starting URL: https://bonigarcia.dev/selenium-webdriver-java/data-types.html

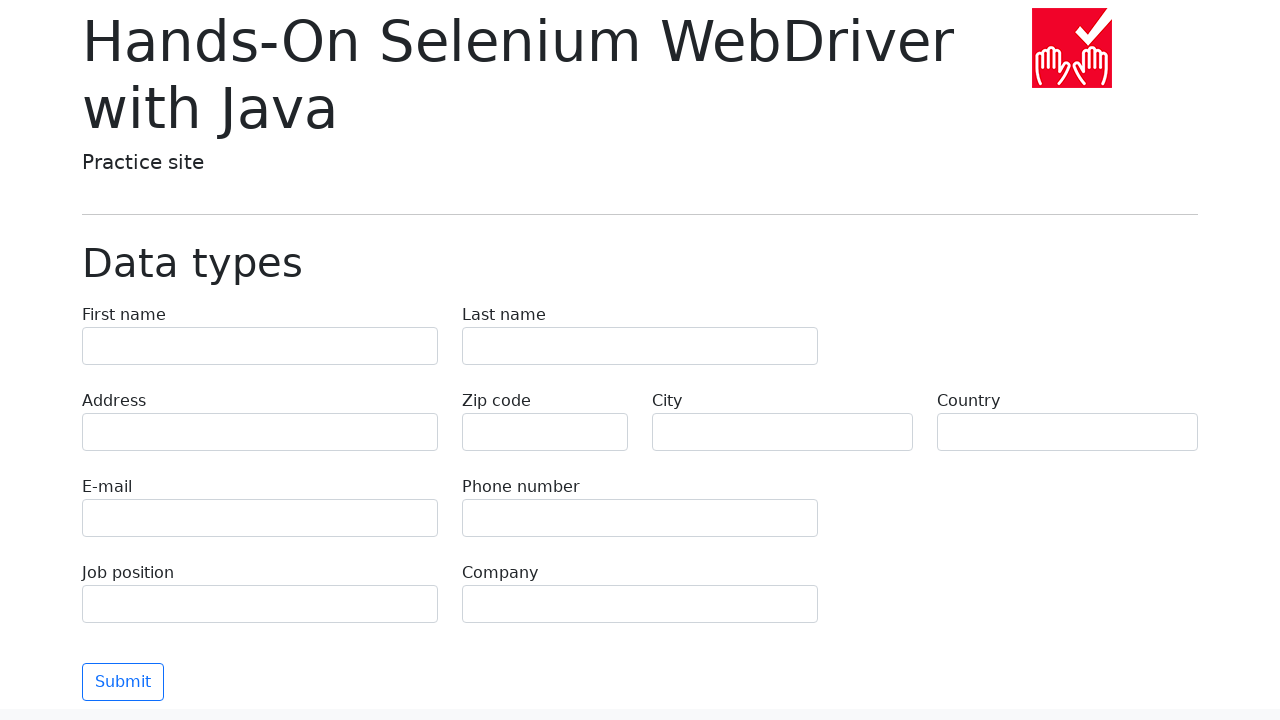

Filled first name field with 'Michael' on input[name='first-name']
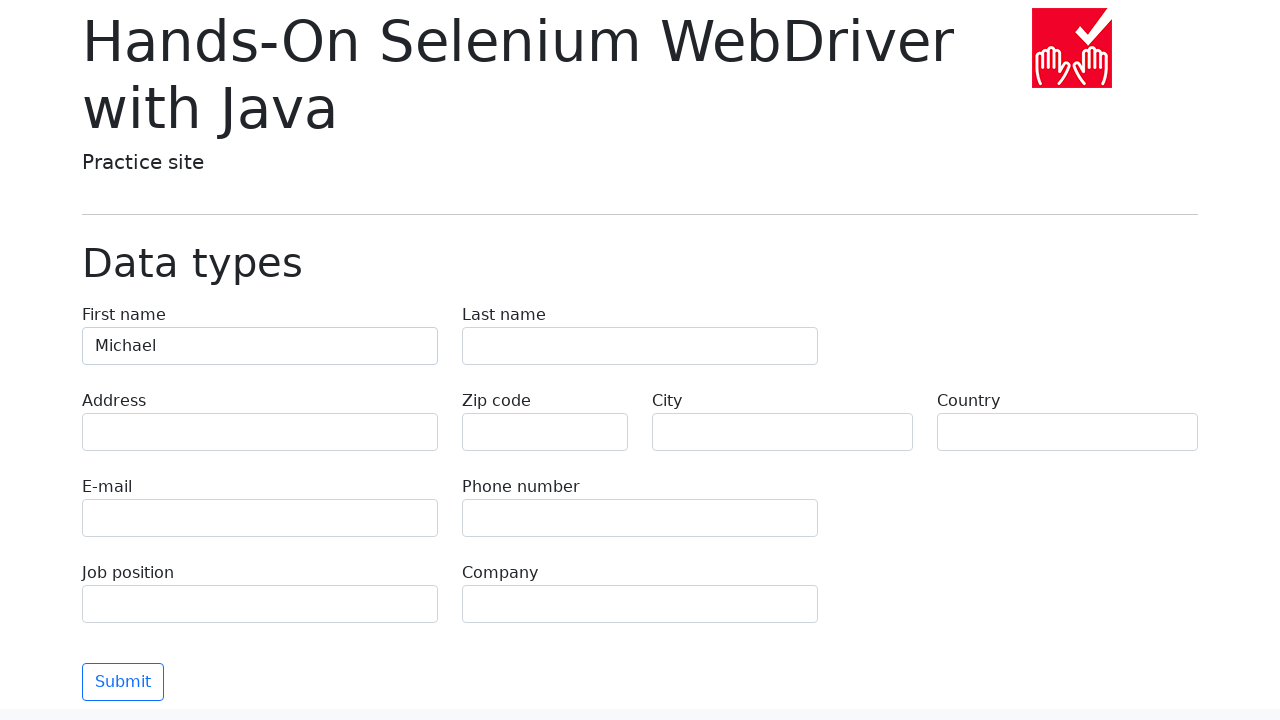

Filled last name field with 'Johnson' on input[name='last-name']
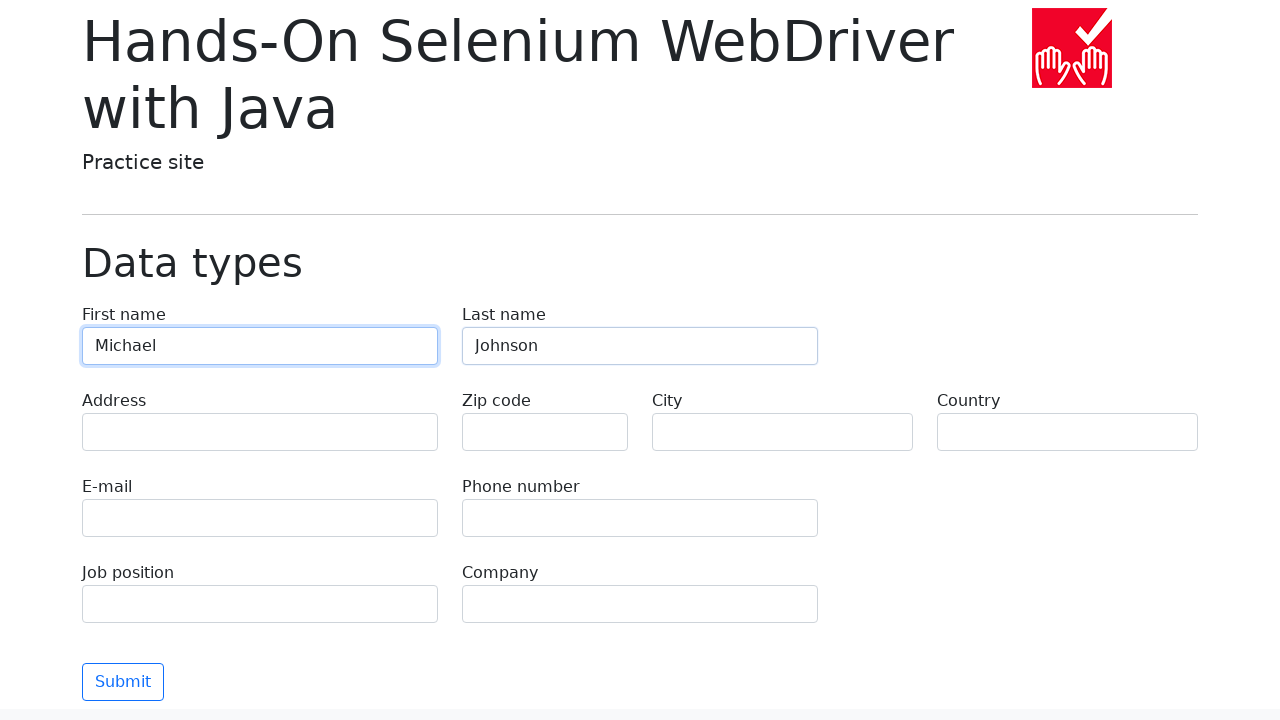

Filled address field with '742 Evergreen Terrace' on input[name='address']
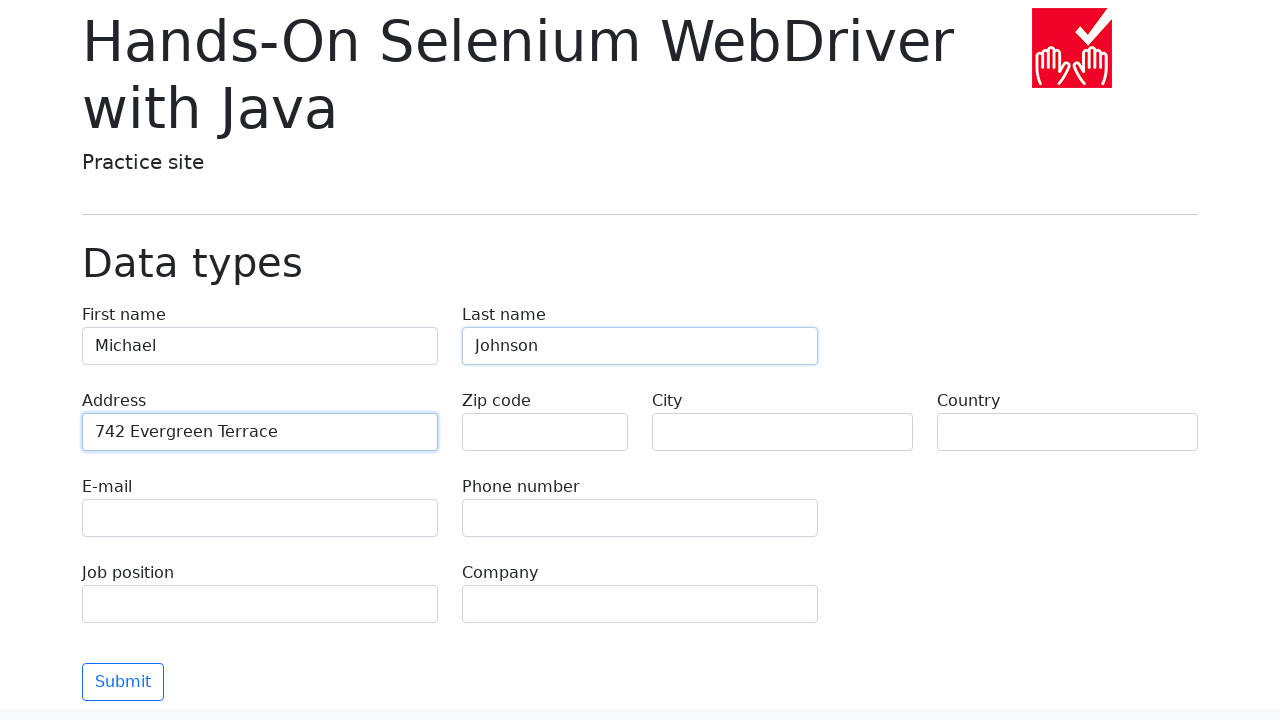

Filled zip code field with '90210' on input[name='zip-code']
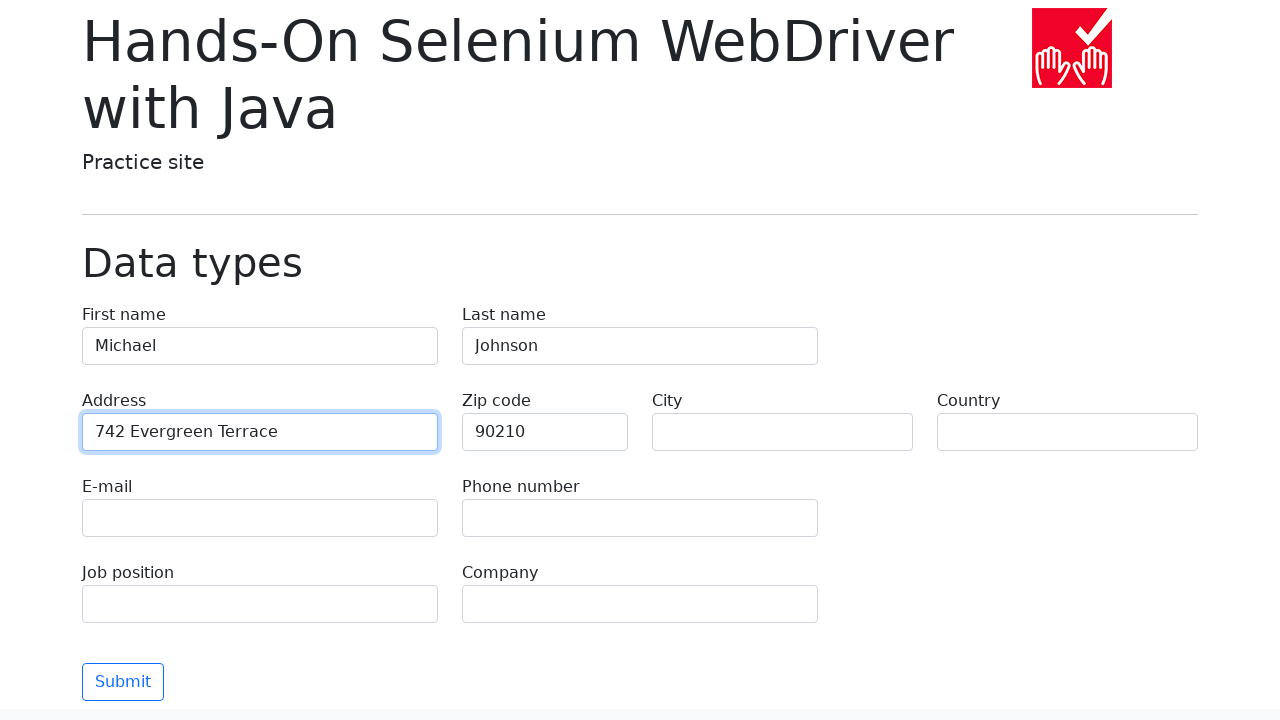

Filled city field with 'Springfield' on input[name='city']
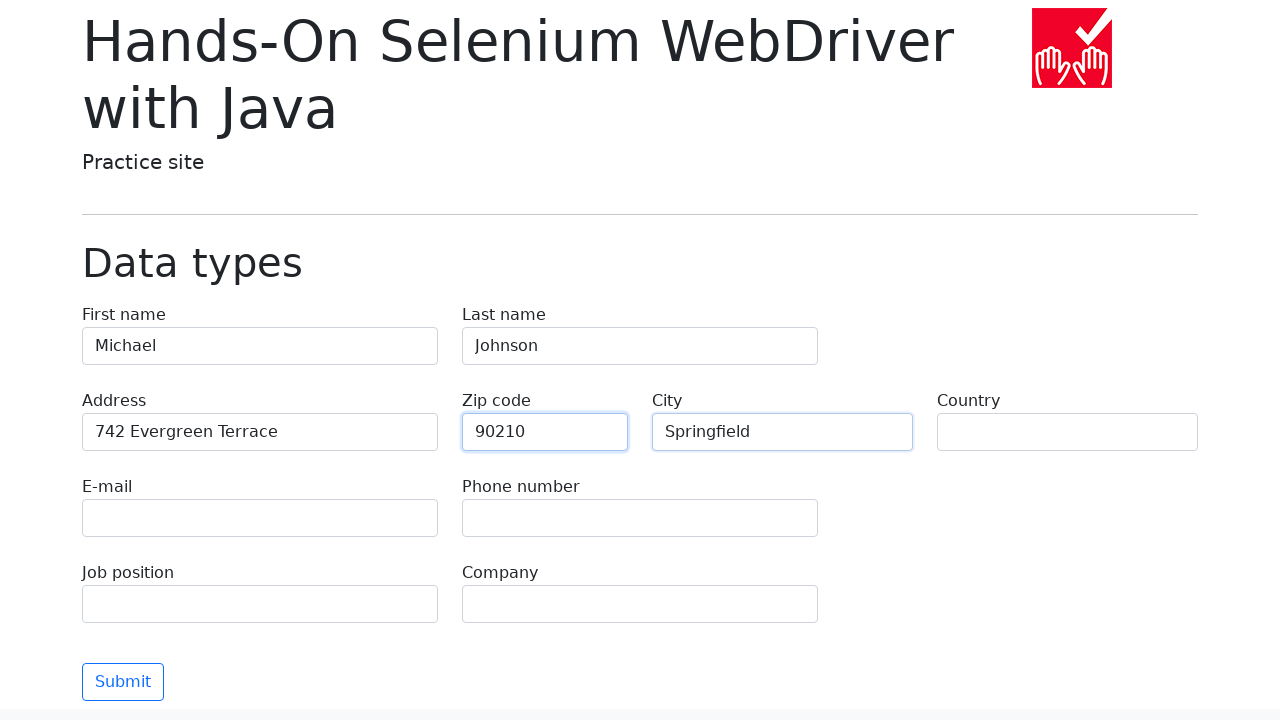

Filled country field with 'United States' on input[name='country']
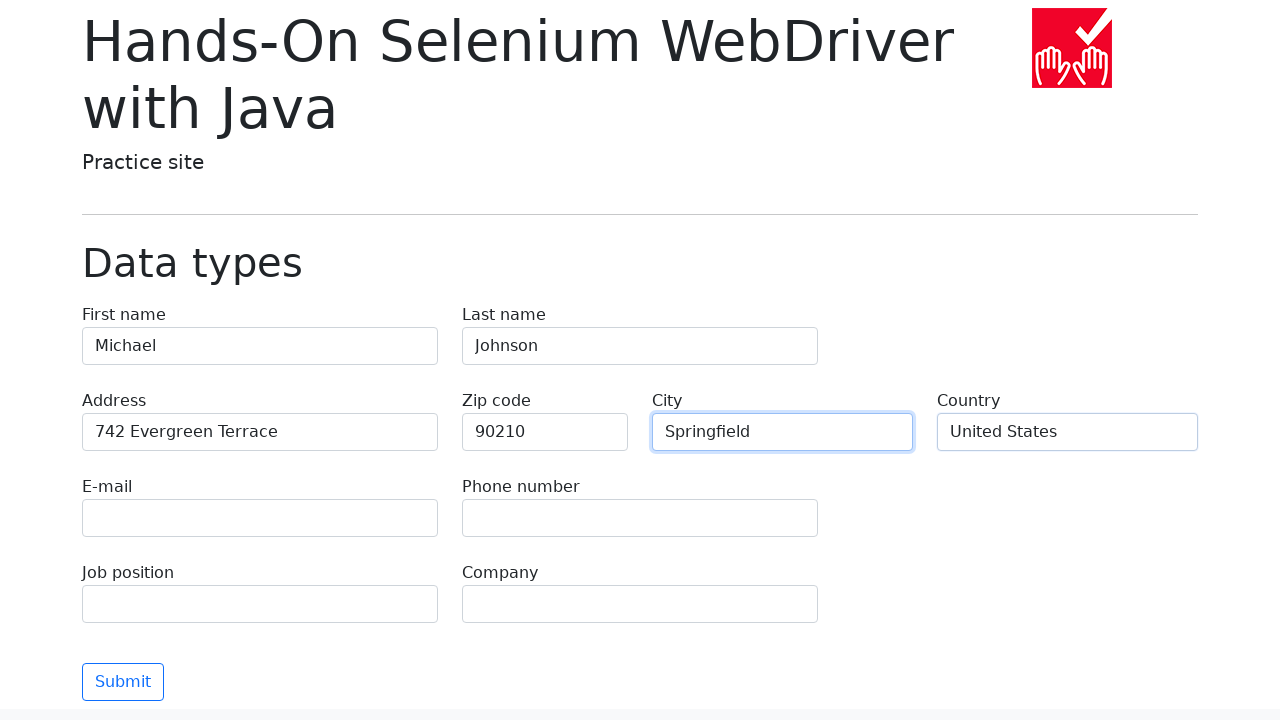

Filled email field with 'michael.johnson@testmail.com' on input[name='e-mail']
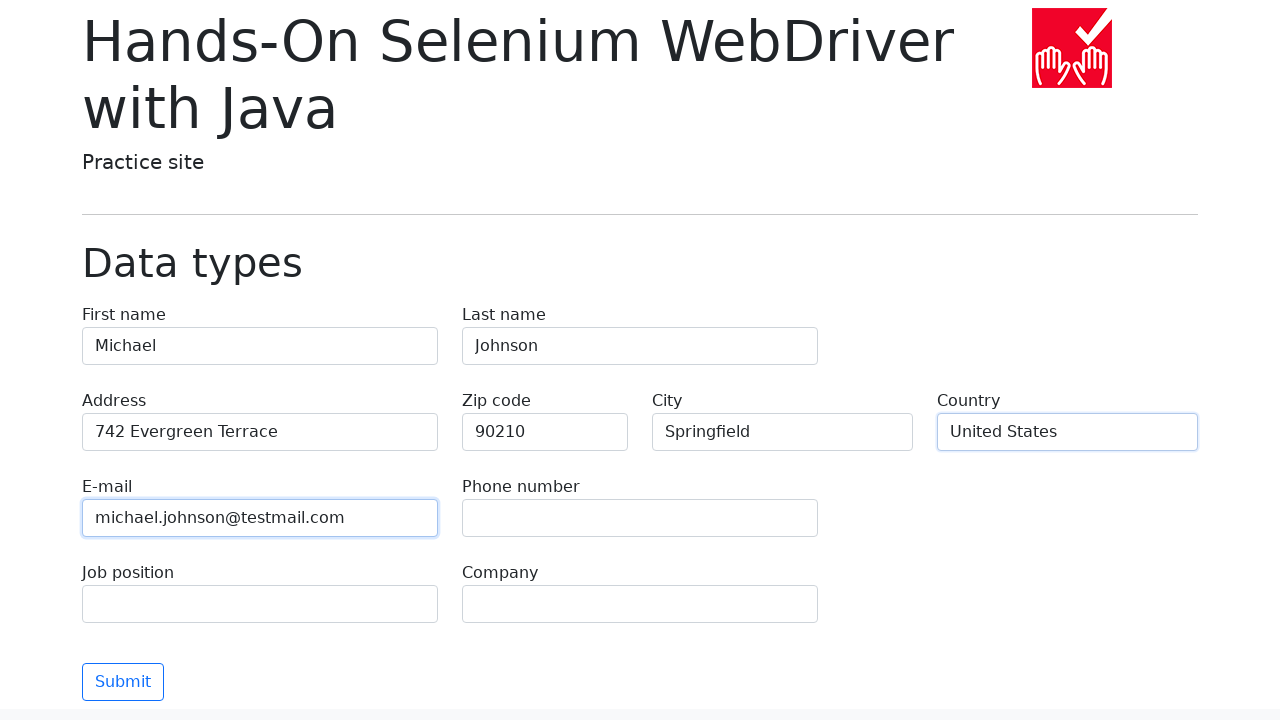

Filled phone field with '+1-555-867-5309' on input[name='phone']
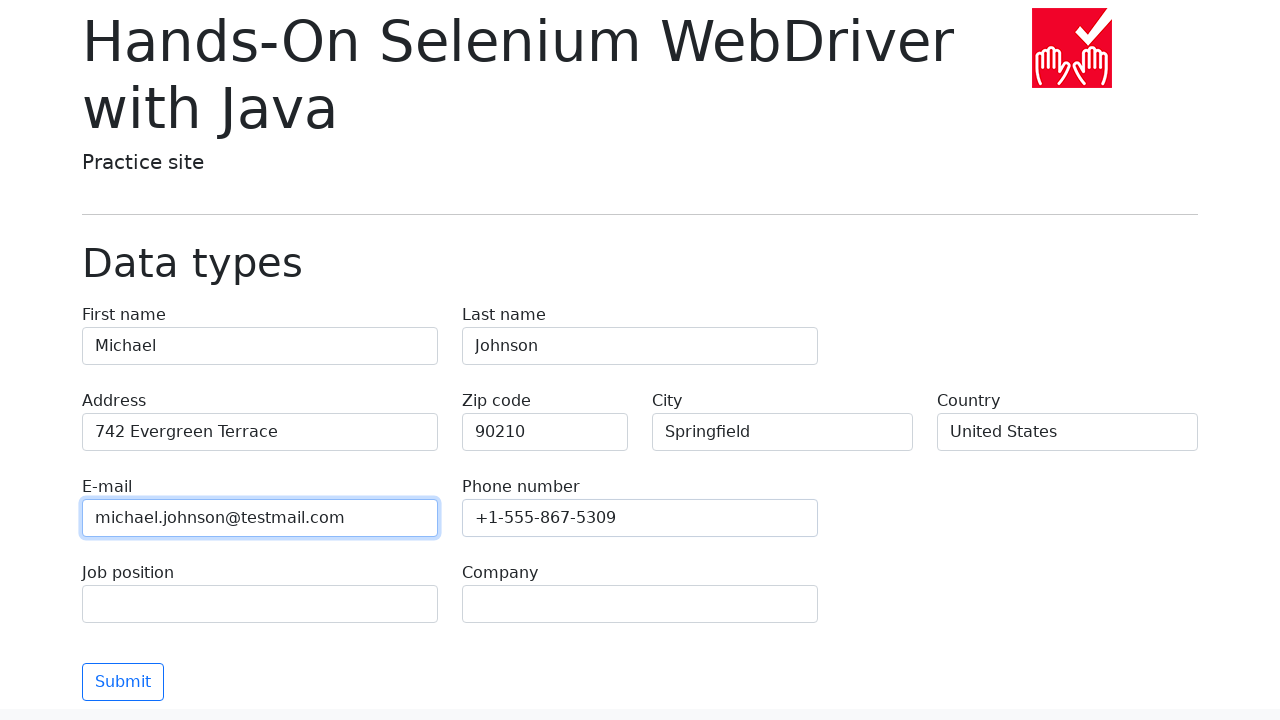

Filled job position field with 'Software Engineer' on input[name='job-position']
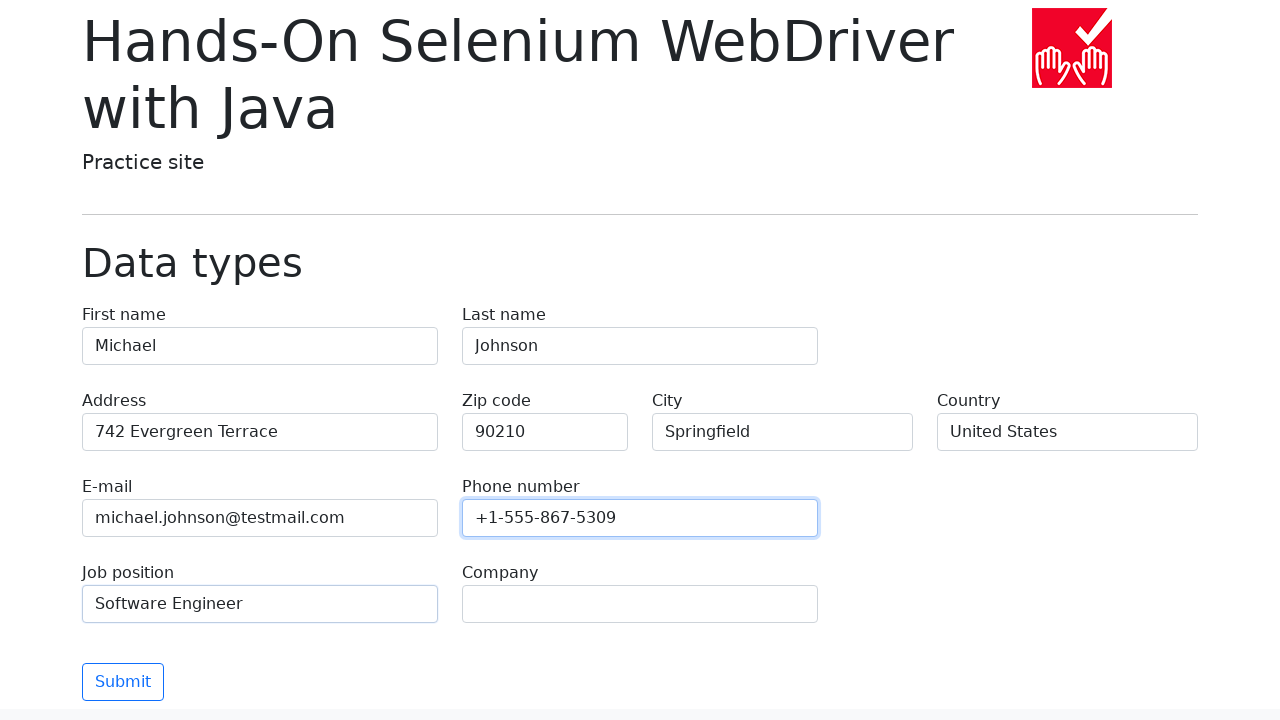

Filled company field with 'Tech Solutions Inc' on input[name='company']
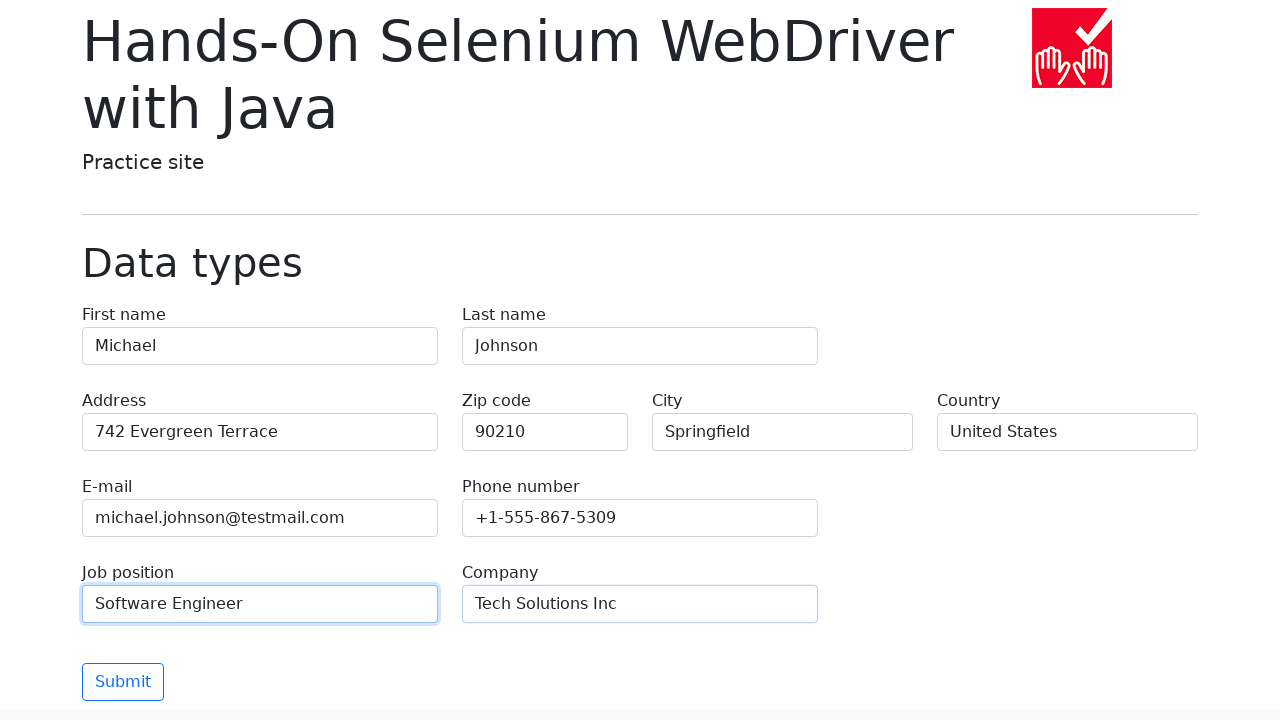

Clicked submit button to submit the form at (123, 682) on button[type='submit']
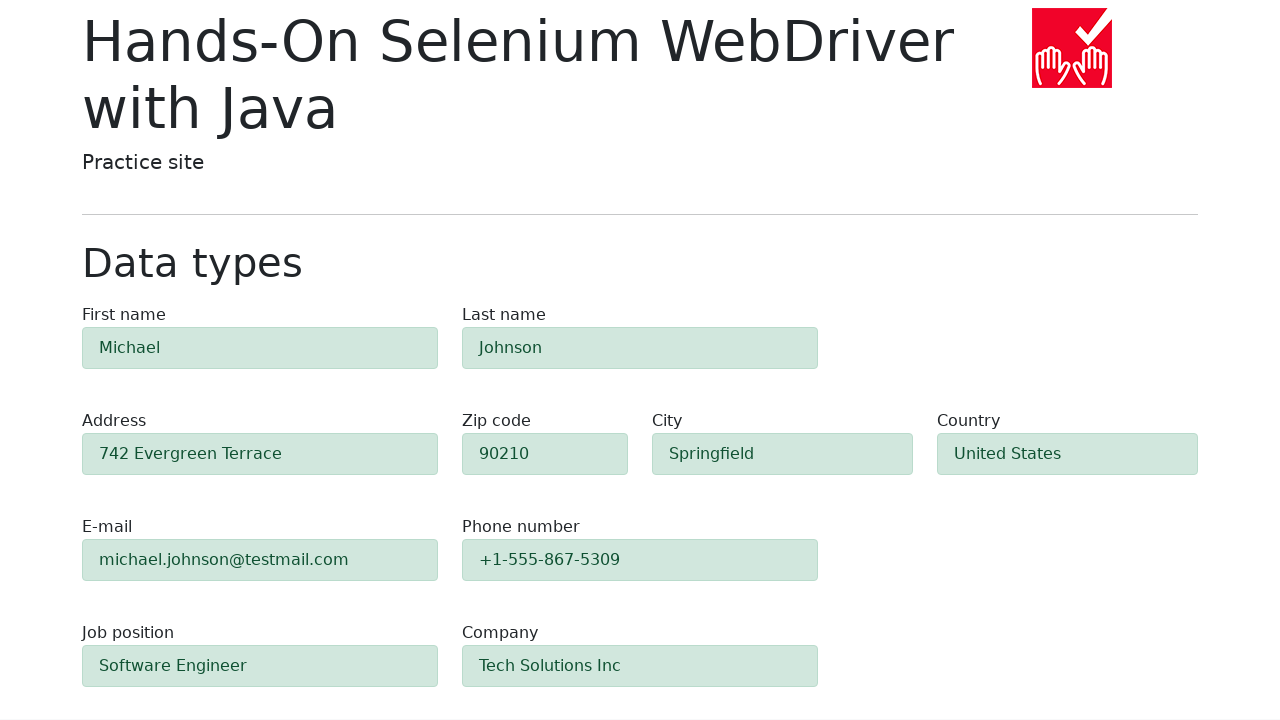

Form submission completed and results loaded
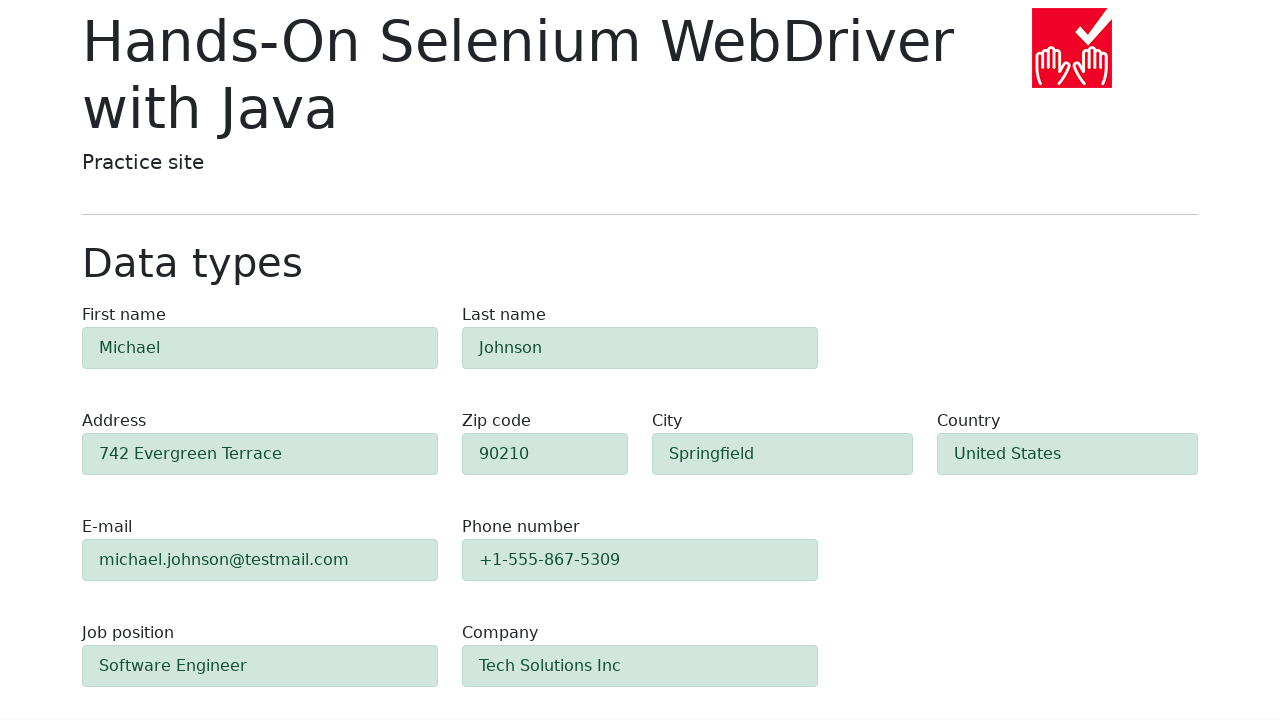

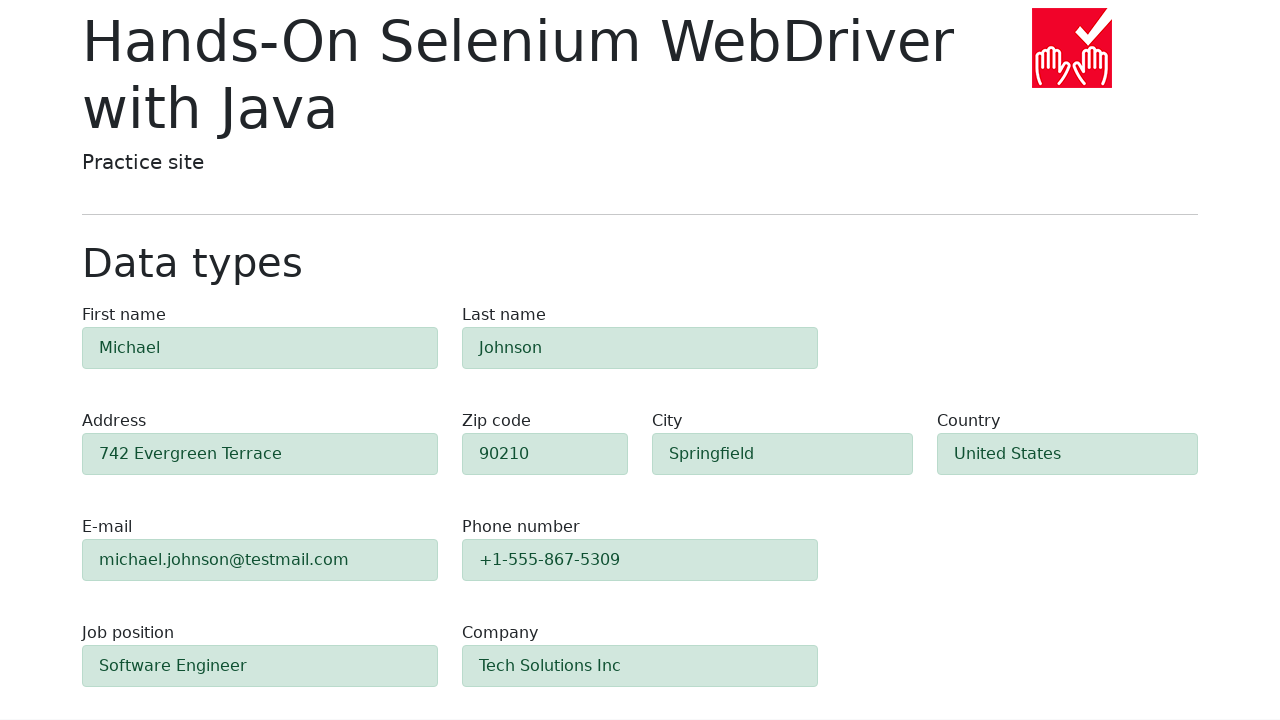